Tests hover functionality by hovering over an avatar image and verifying that the hidden caption/user information becomes visible.

Starting URL: http://the-internet.herokuapp.com/hovers

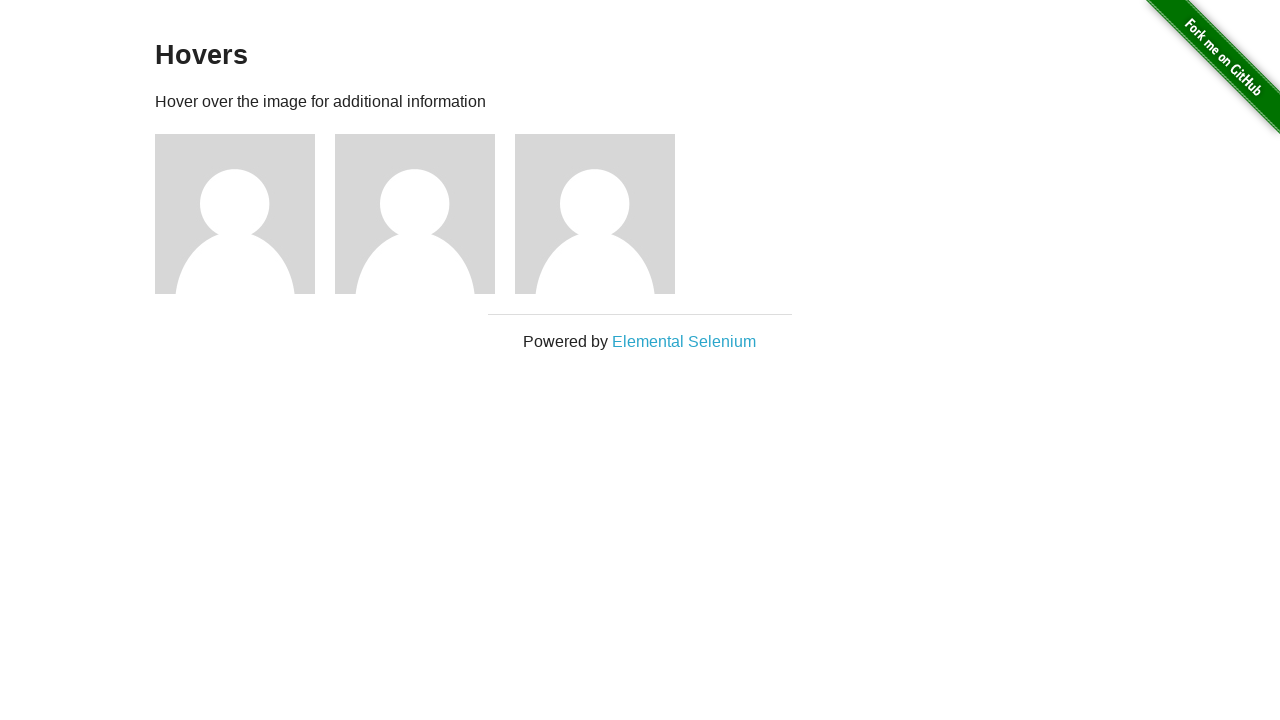

Located the first avatar figure element
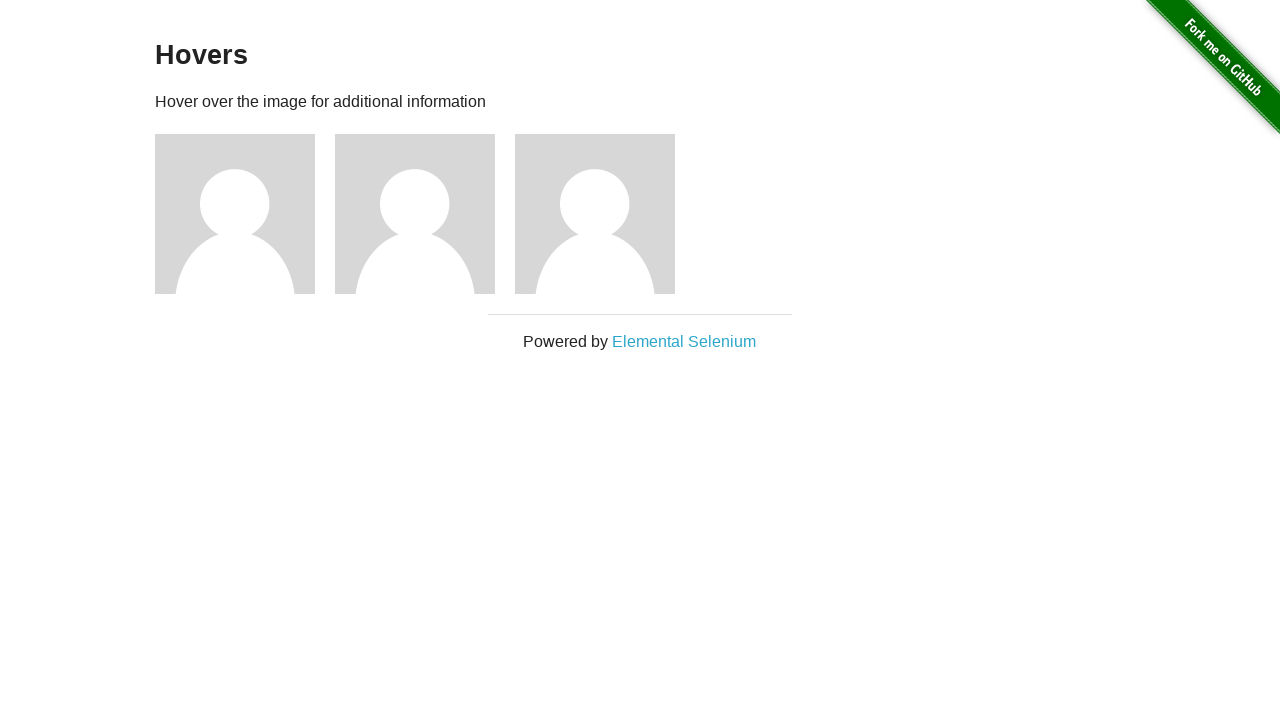

Hovered over the avatar image at (245, 214) on .figure >> nth=0
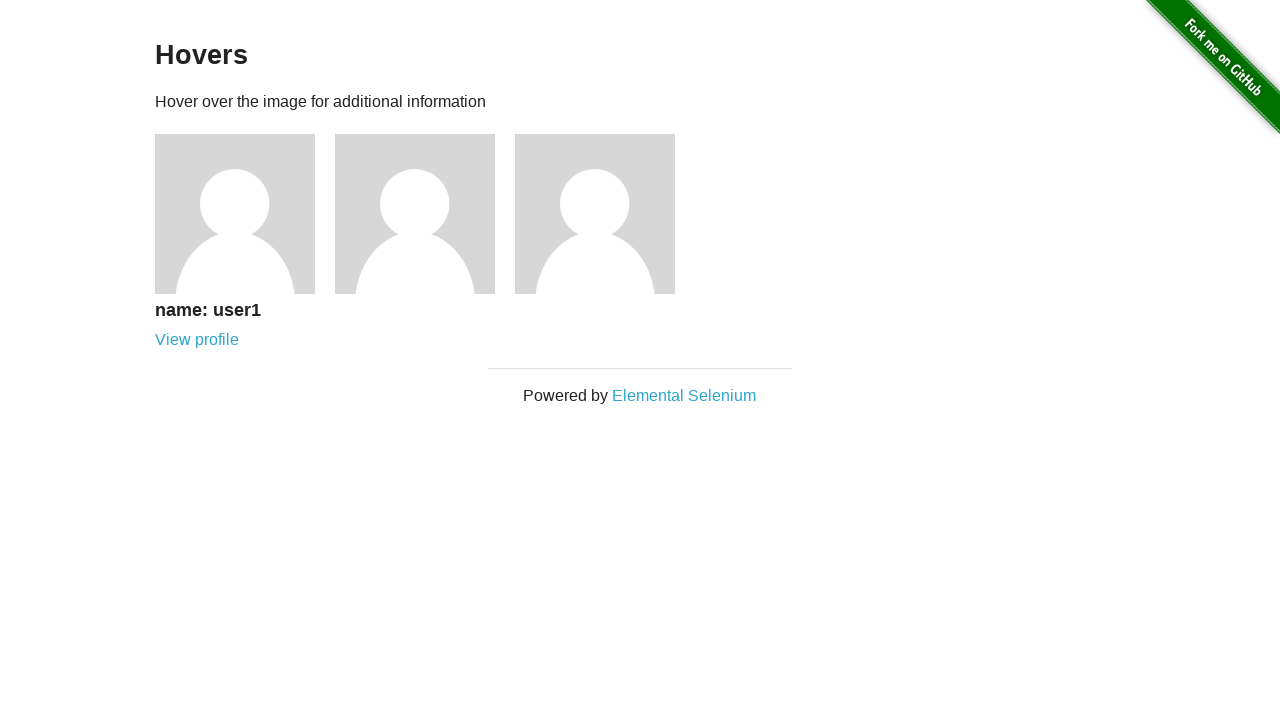

Located the avatar caption element
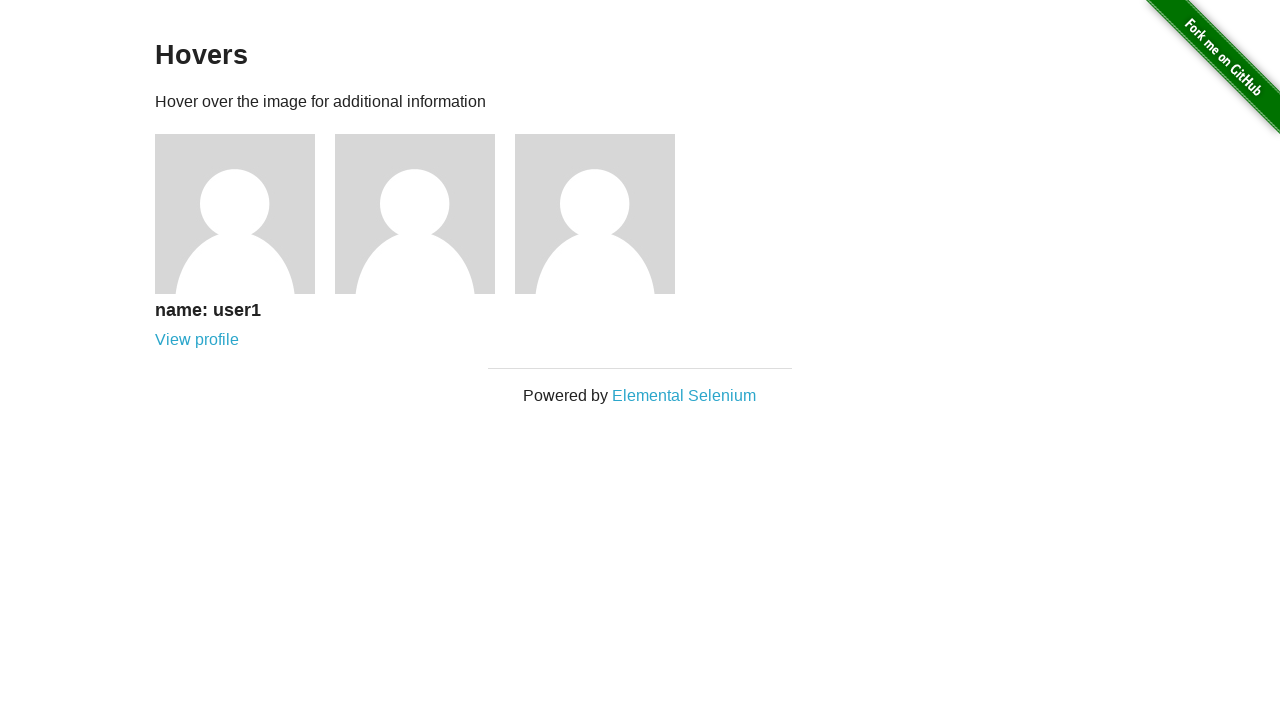

Verified that the caption is visible after hovering
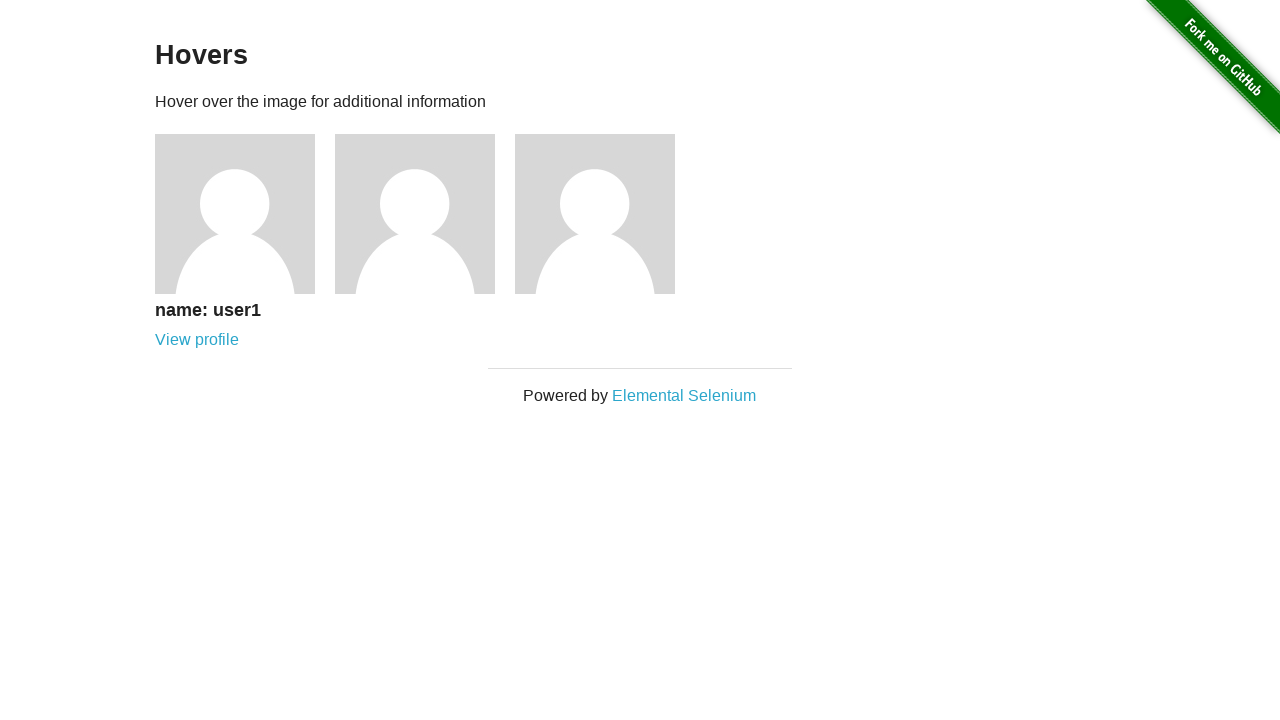

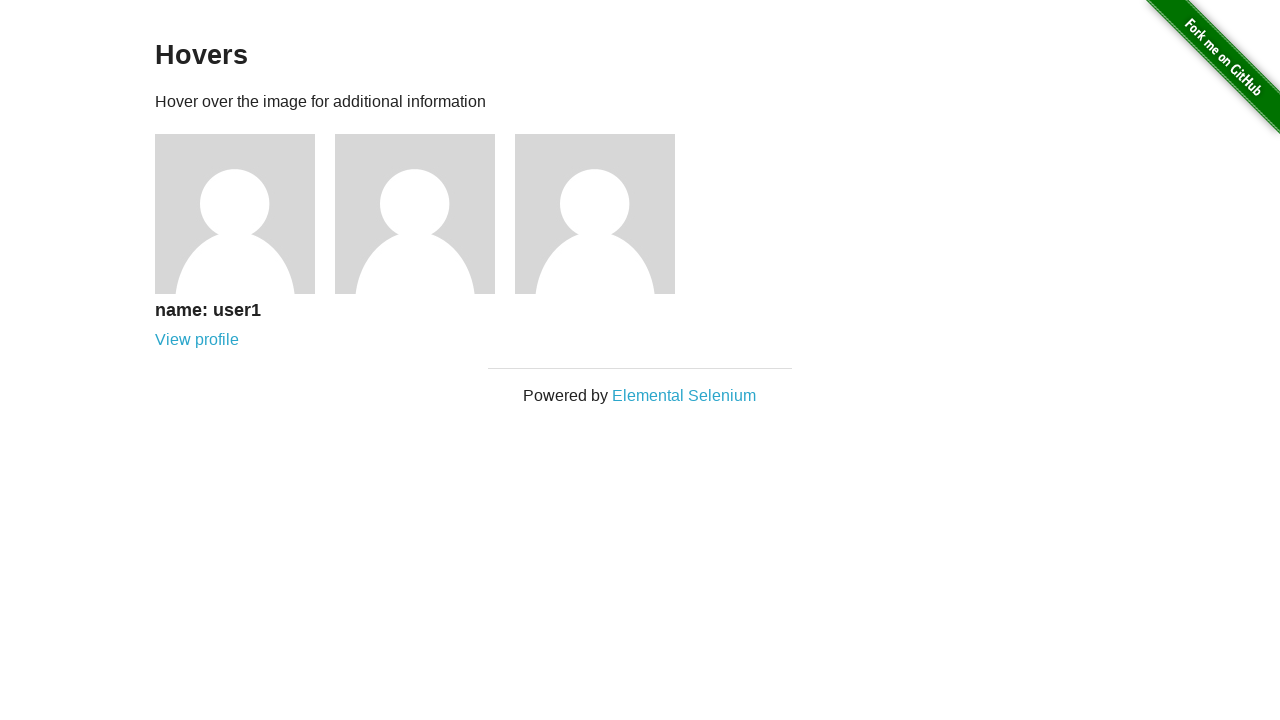